Tests that hovering and clicking on the demos button shows the dropdown menu

Starting URL: http://mhunterak.github.io/index.html

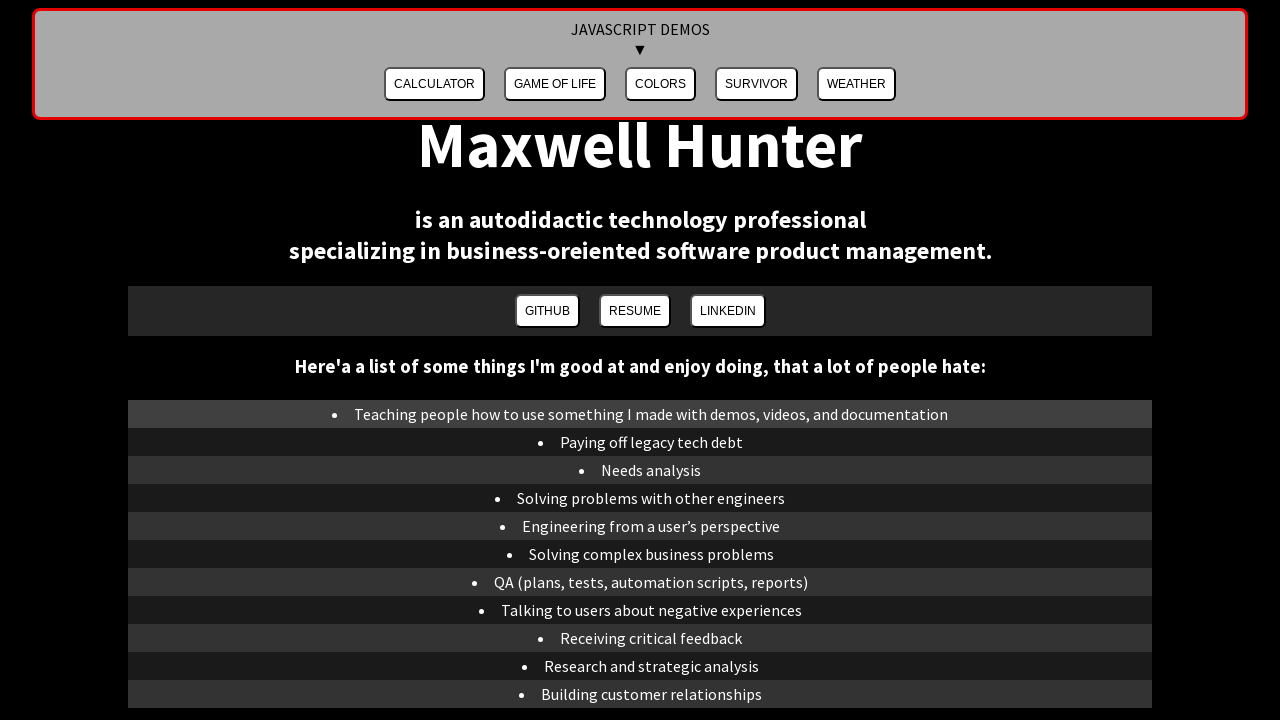

Waited for page to load (domcontentloaded state)
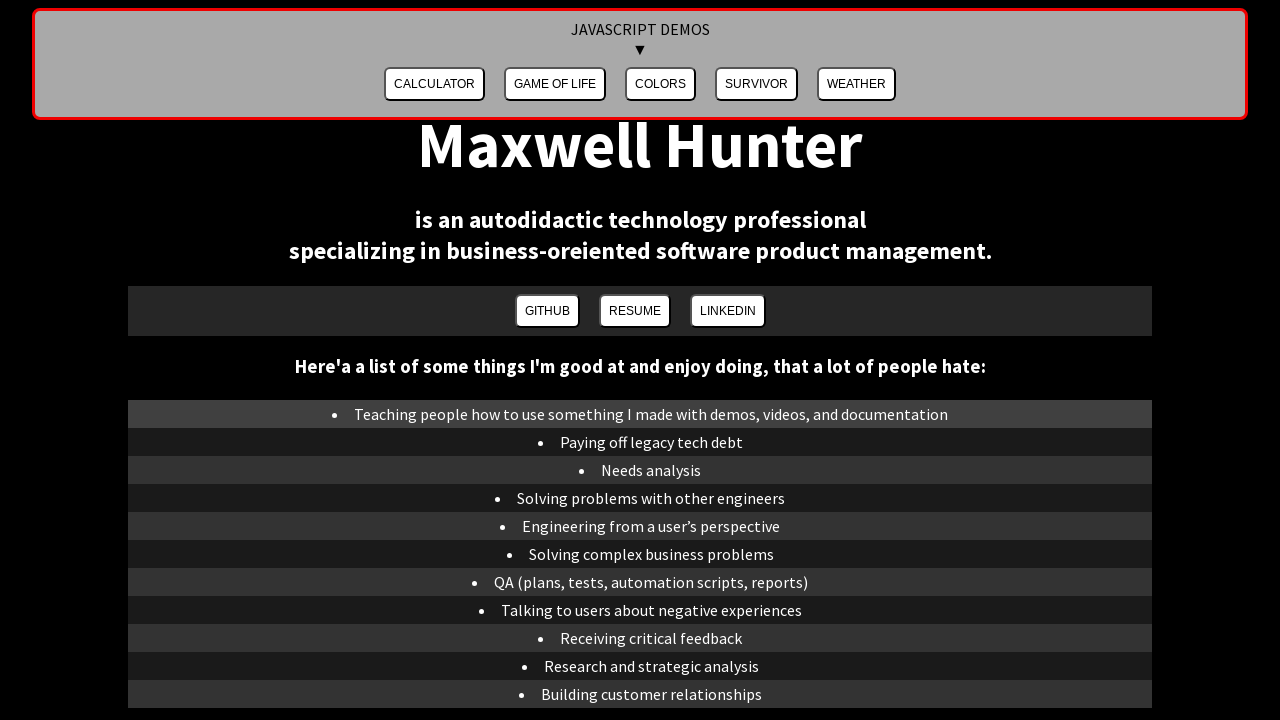

Located the demos button element
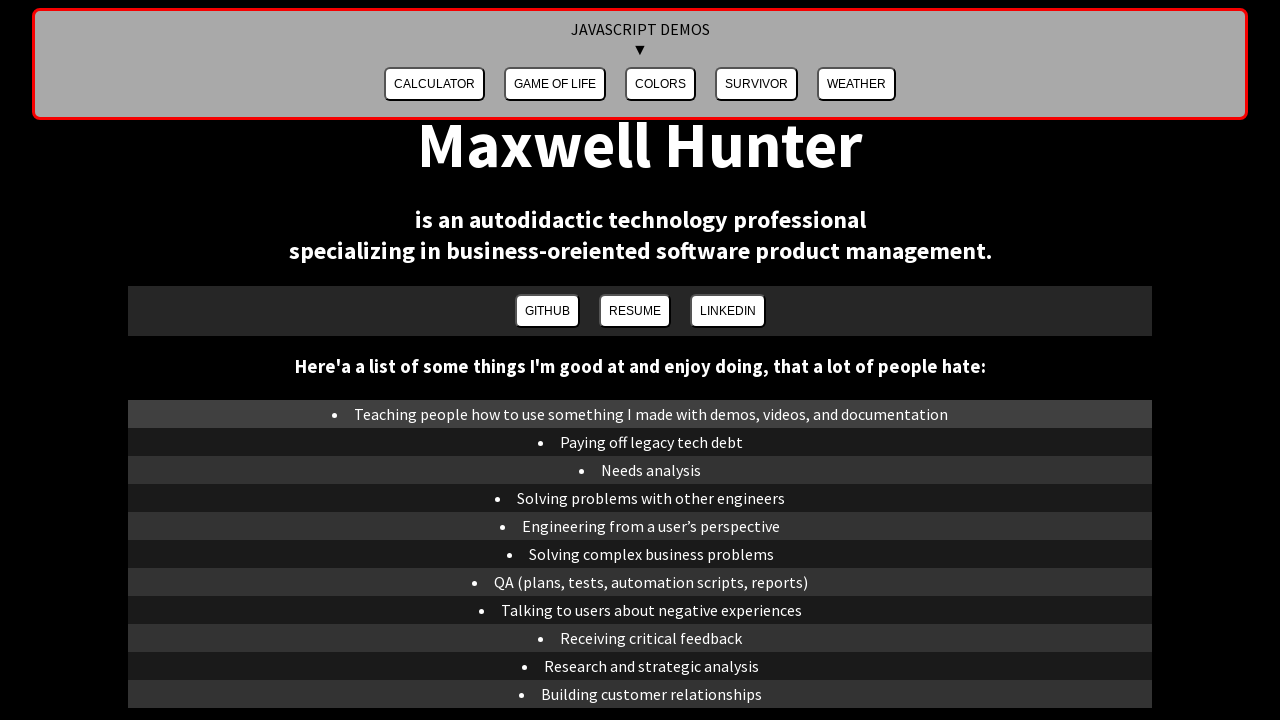

Hovered over the demos button at (640, 64) on #demosButton
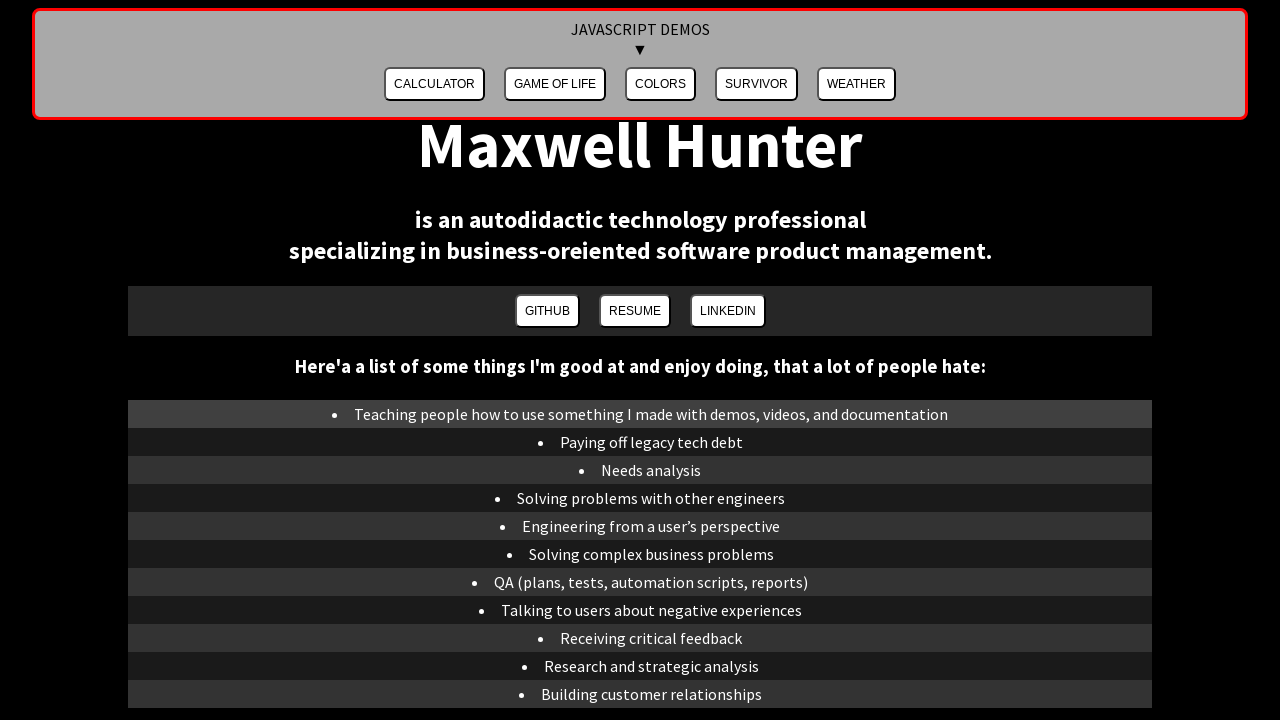

Clicked the demos button at (640, 64) on #demosButton
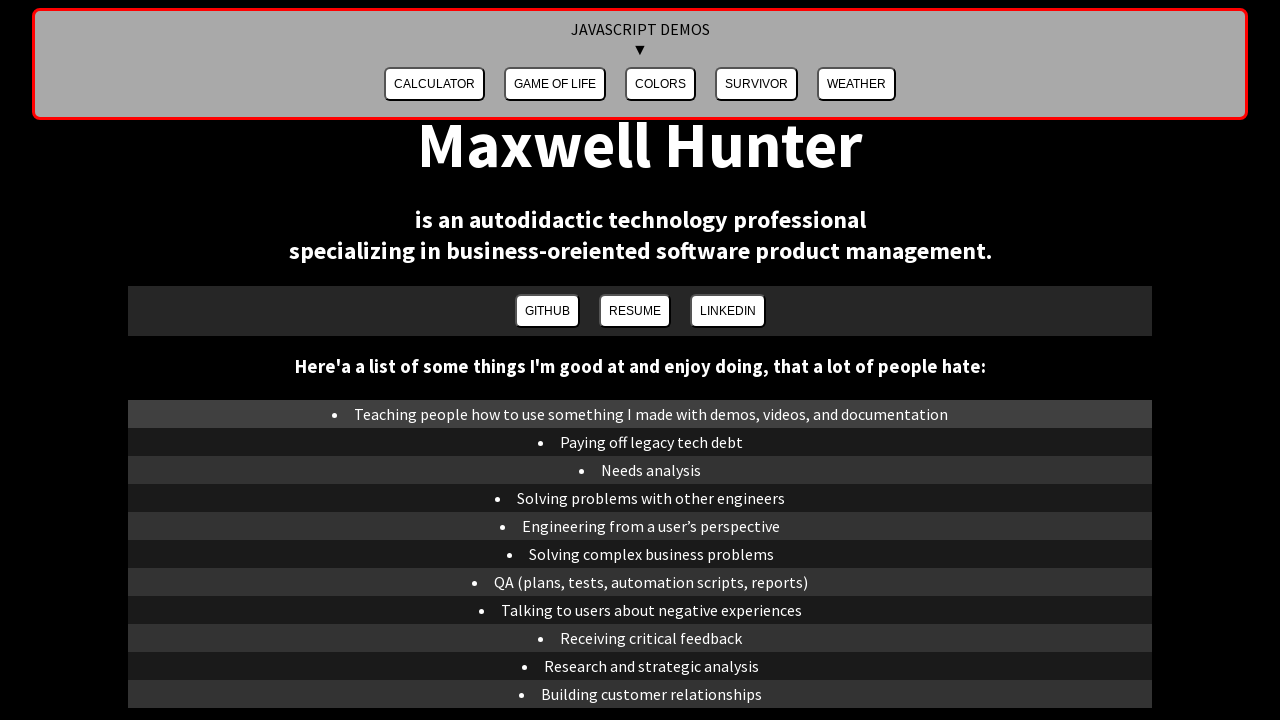

Located the demos dropdown menu element
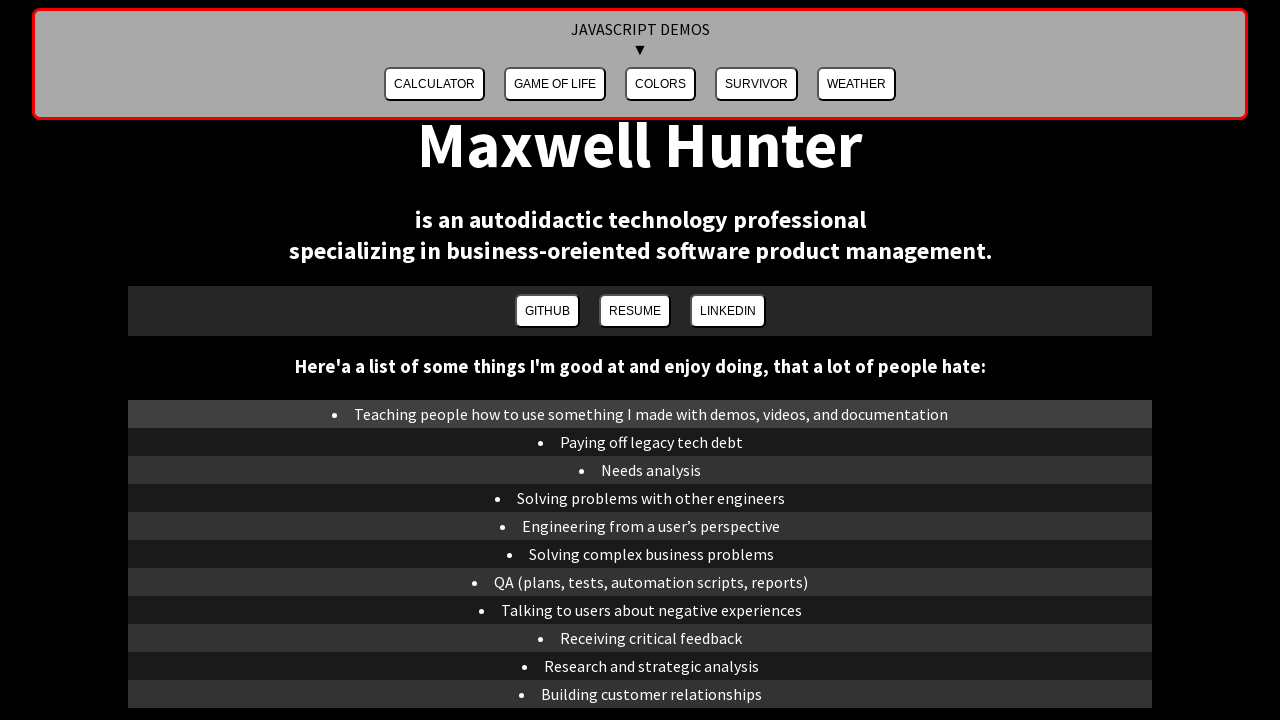

Verified that the demos dropdown menu is visible
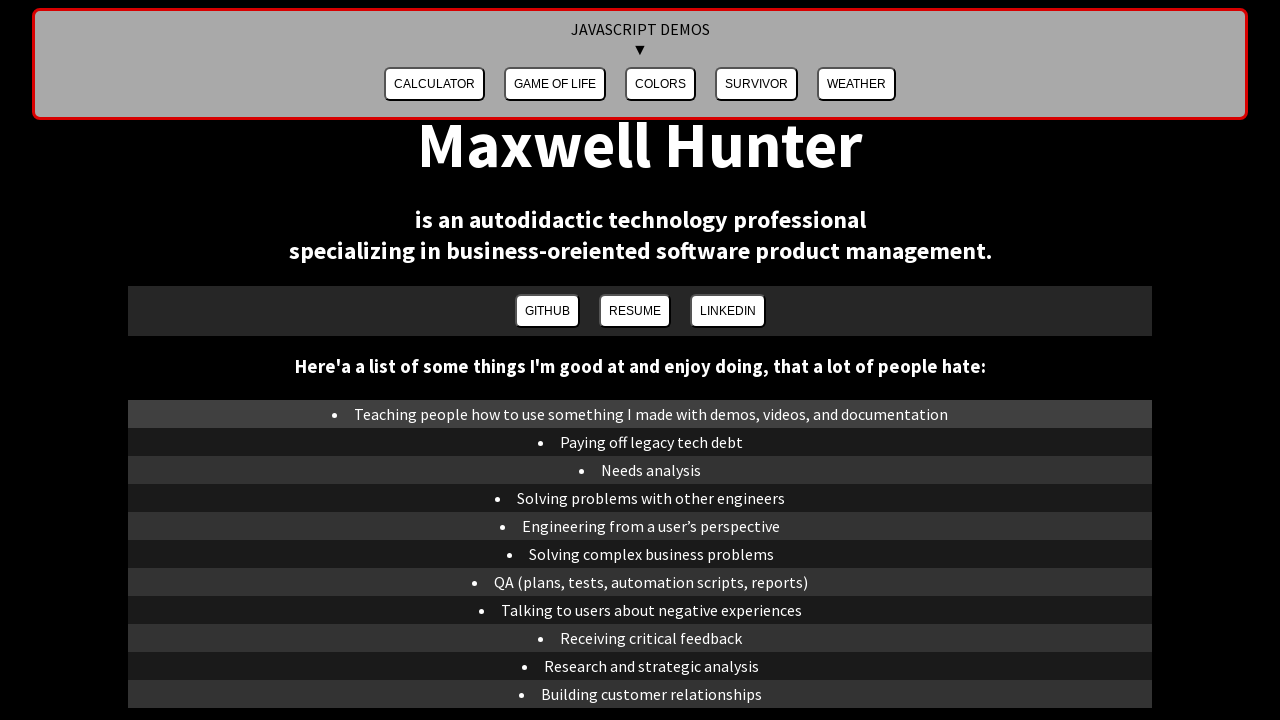

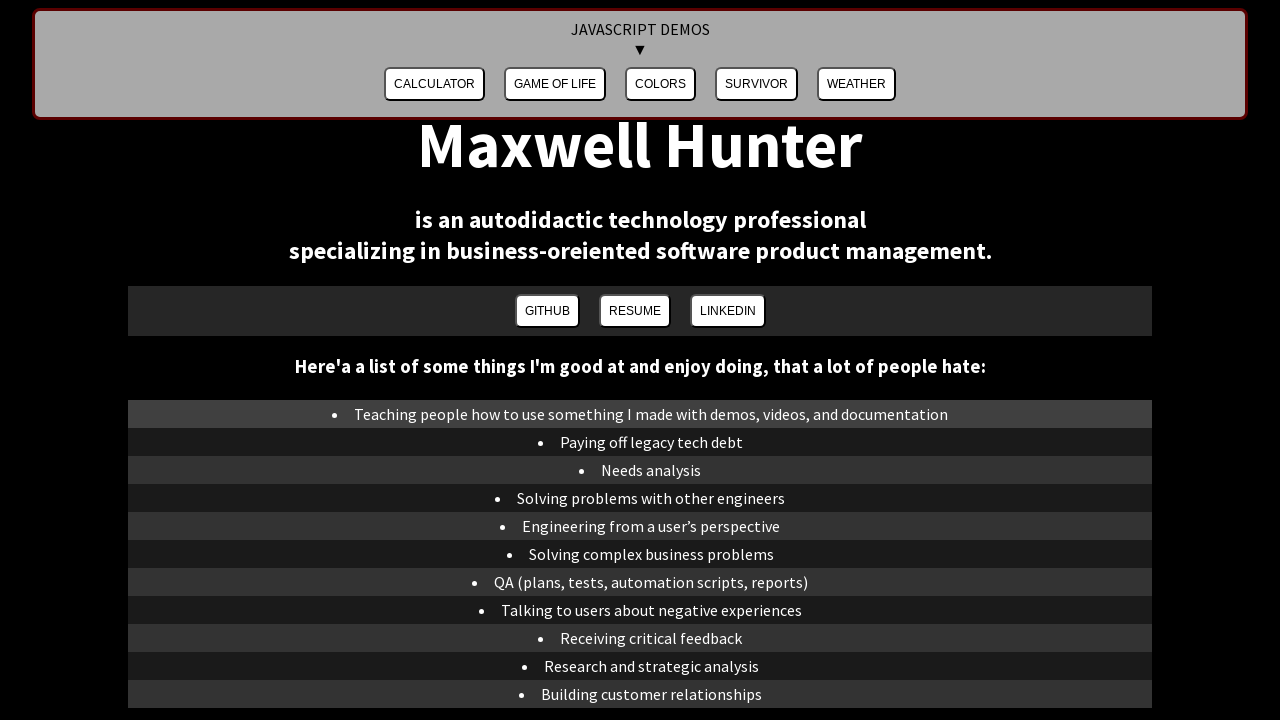